Tests the Lorem Ipsum word generation feature by selecting the "words" option, entering a number, generating text, and verifying the word count matches the input.

Starting URL: https://www.lipsum.com/

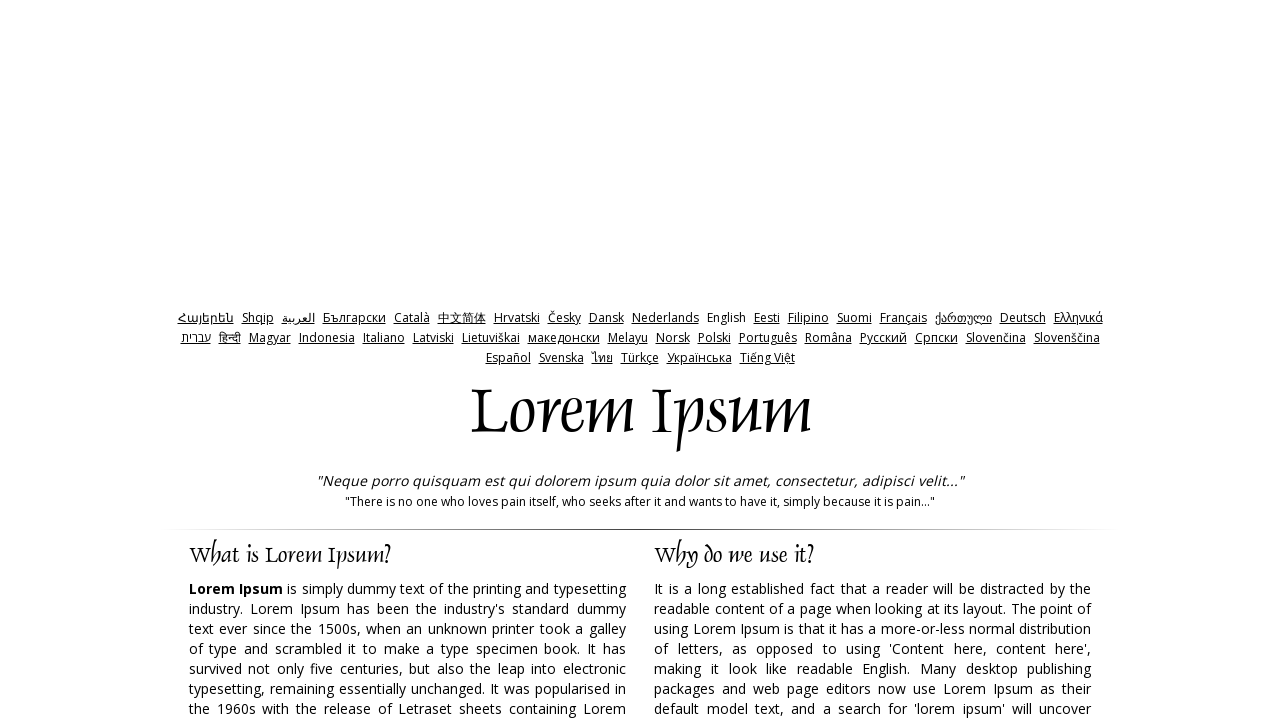

Clicked the 'words' radio button to select word generation mode at (735, 360) on input#words
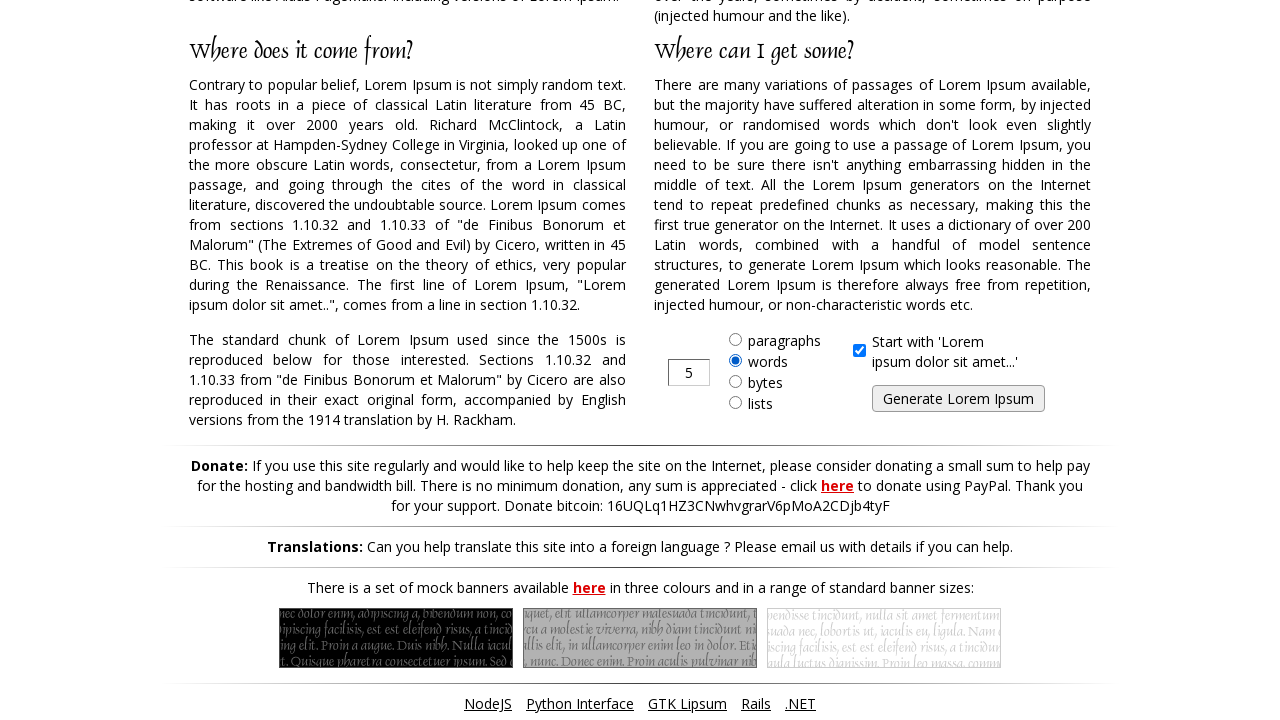

Cleared the amount field on input#amount
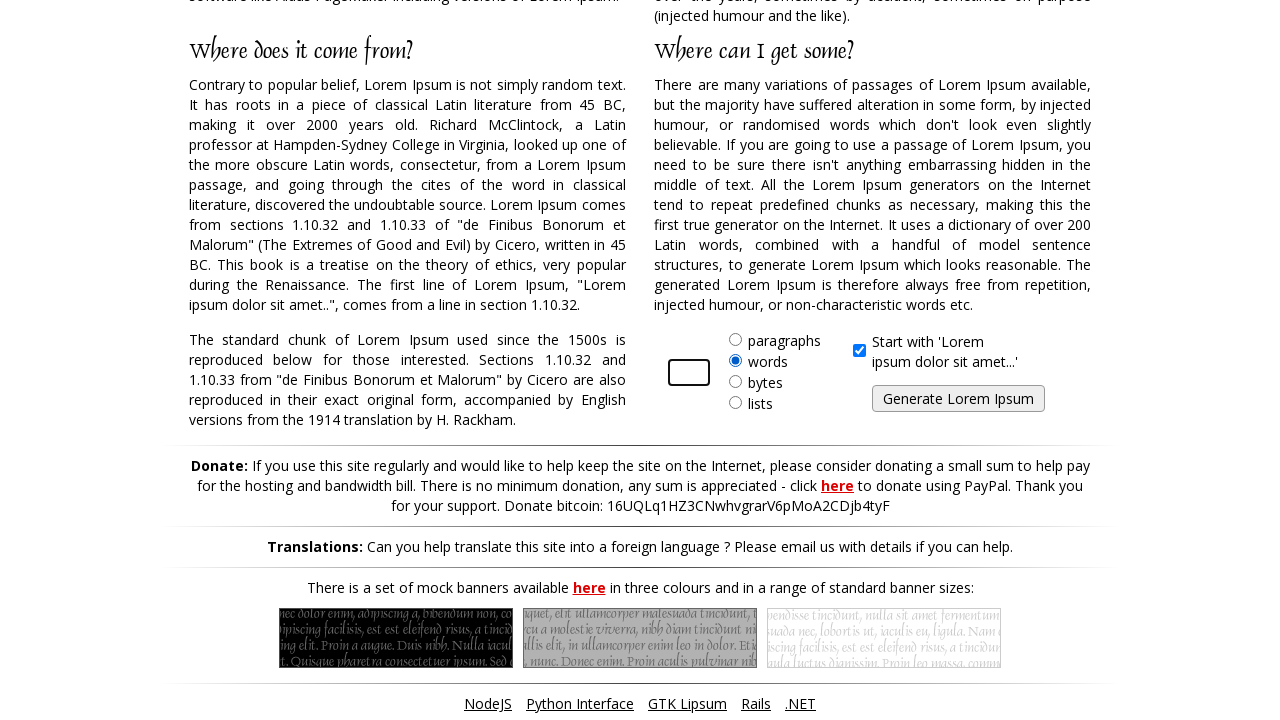

Entered '10' as the number of words to generate on input#amount
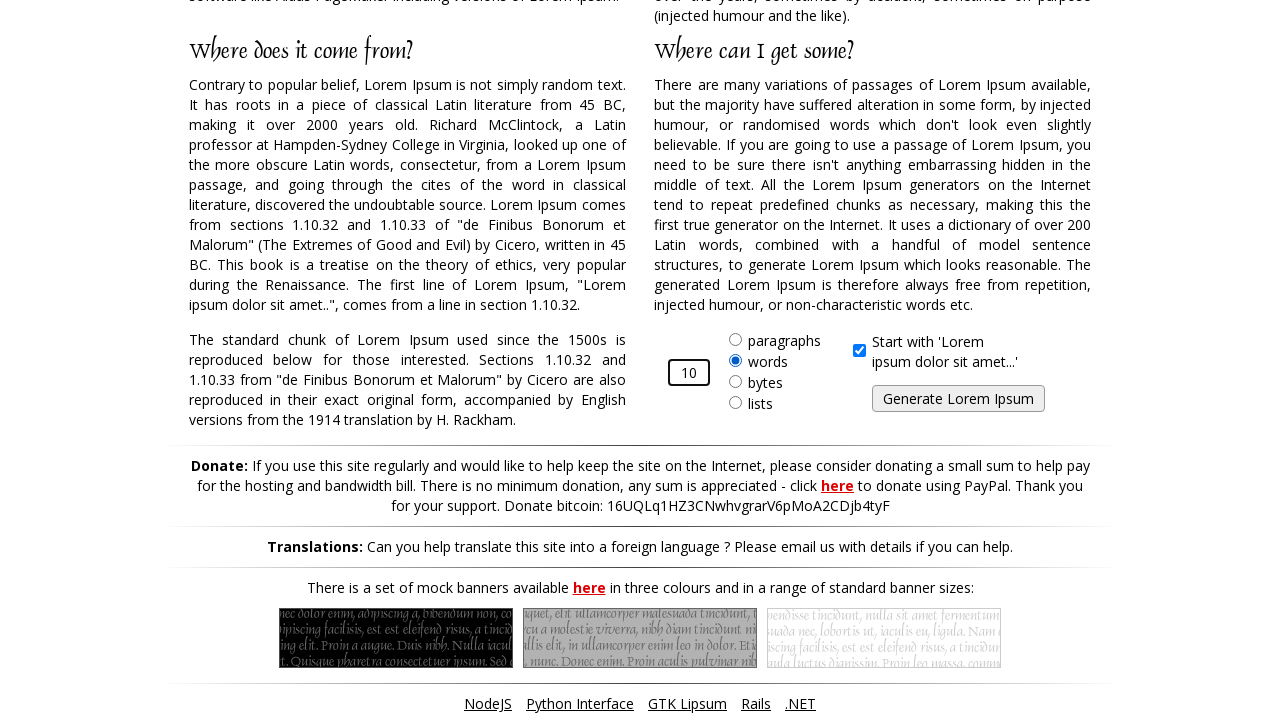

Clicked the Generate Lorem Ipsum button at (958, 399) on input[value='Generate Lorem Ipsum']
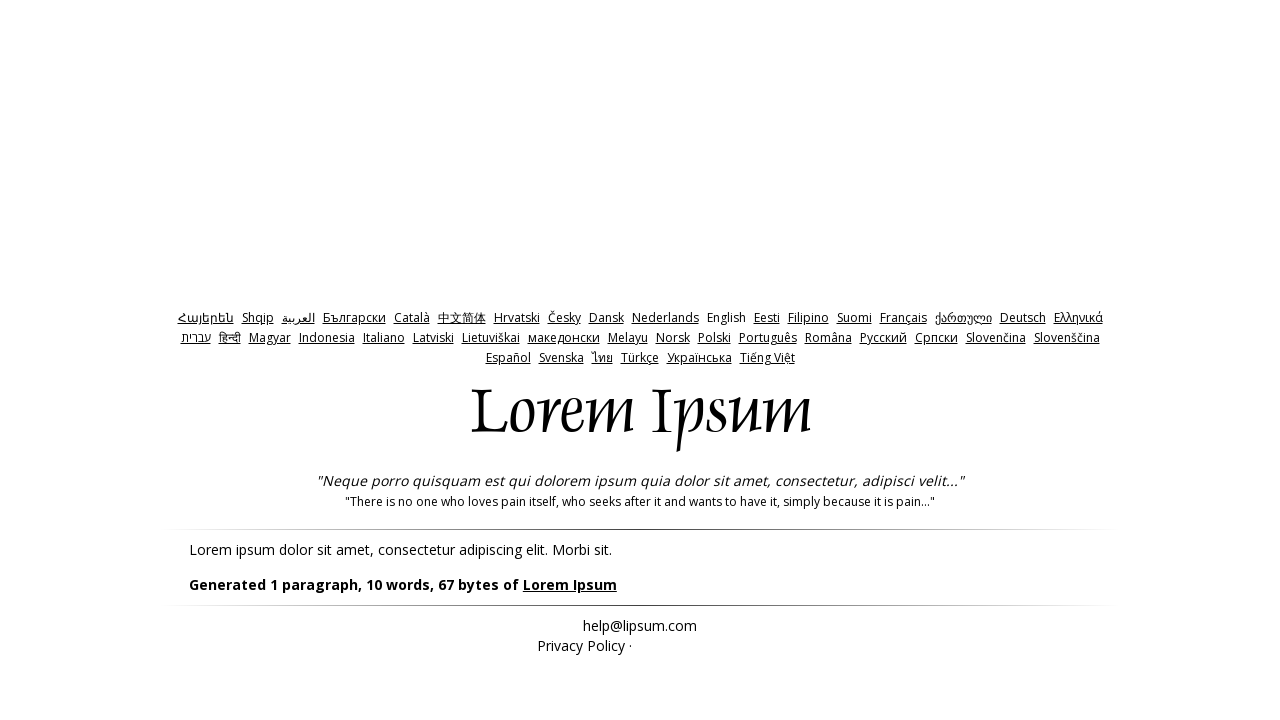

Generated Lorem Ipsum text appeared with 10 words
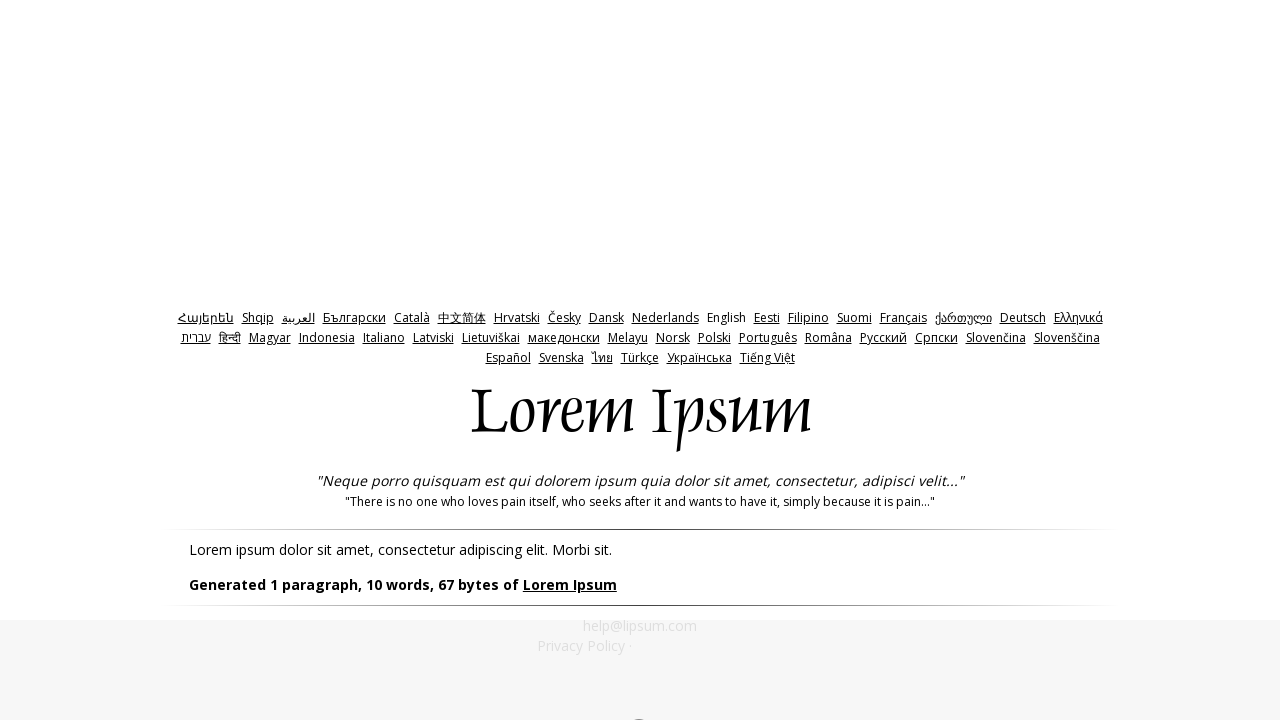

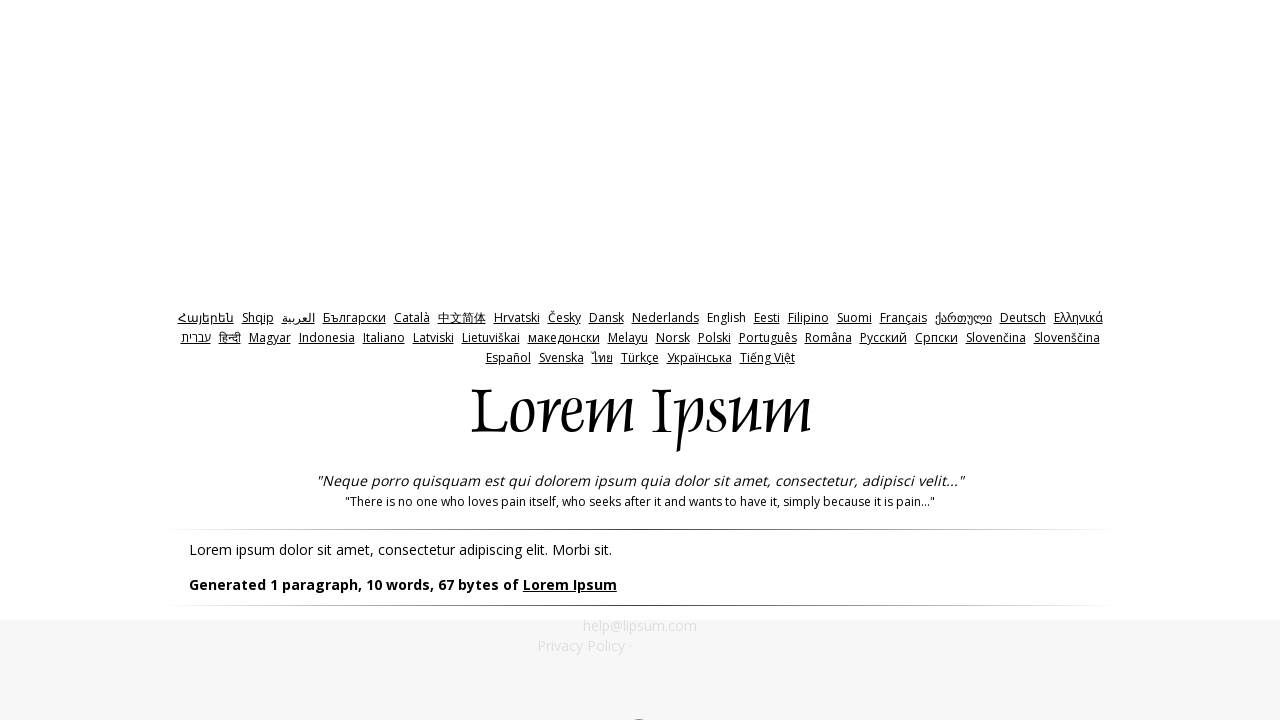